Tests JavaScript prompt popup functionality by clicking the prompt button, accepting the alert, and verifying the result message is displayed

Starting URL: https://the-internet.herokuapp.com/javascript_alerts

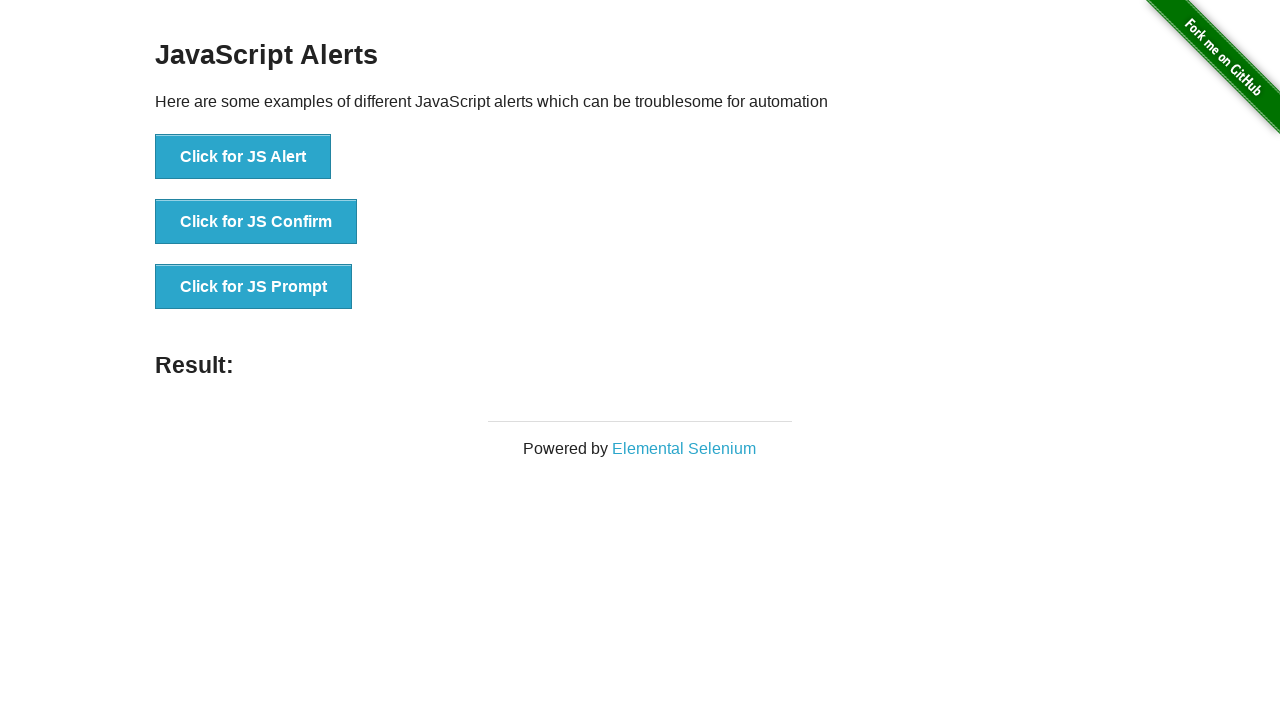

Clicked the JS Prompt button at (254, 287) on button:has-text('Click for JS Prompt')
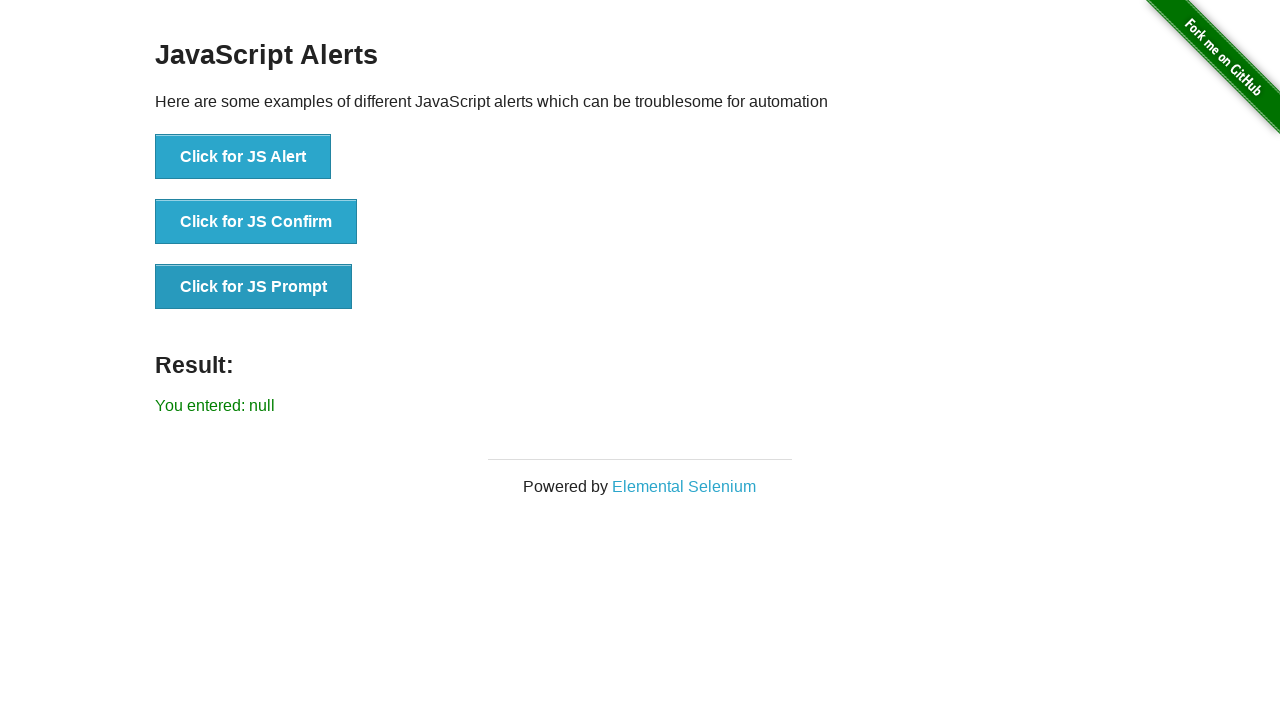

Set up dialog handler to accept prompt with text 'Hello from test'
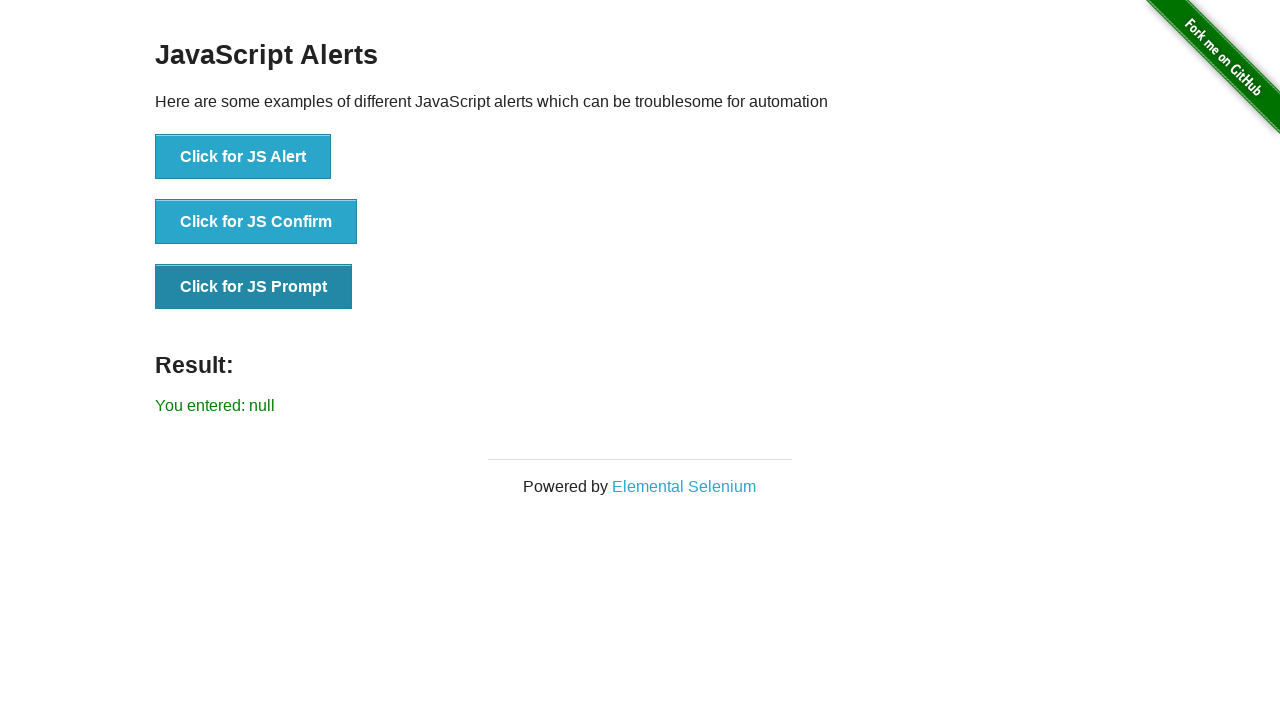

Clicked the JS Prompt button again to trigger the prompt dialog at (254, 287) on button:has-text('Click for JS Prompt')
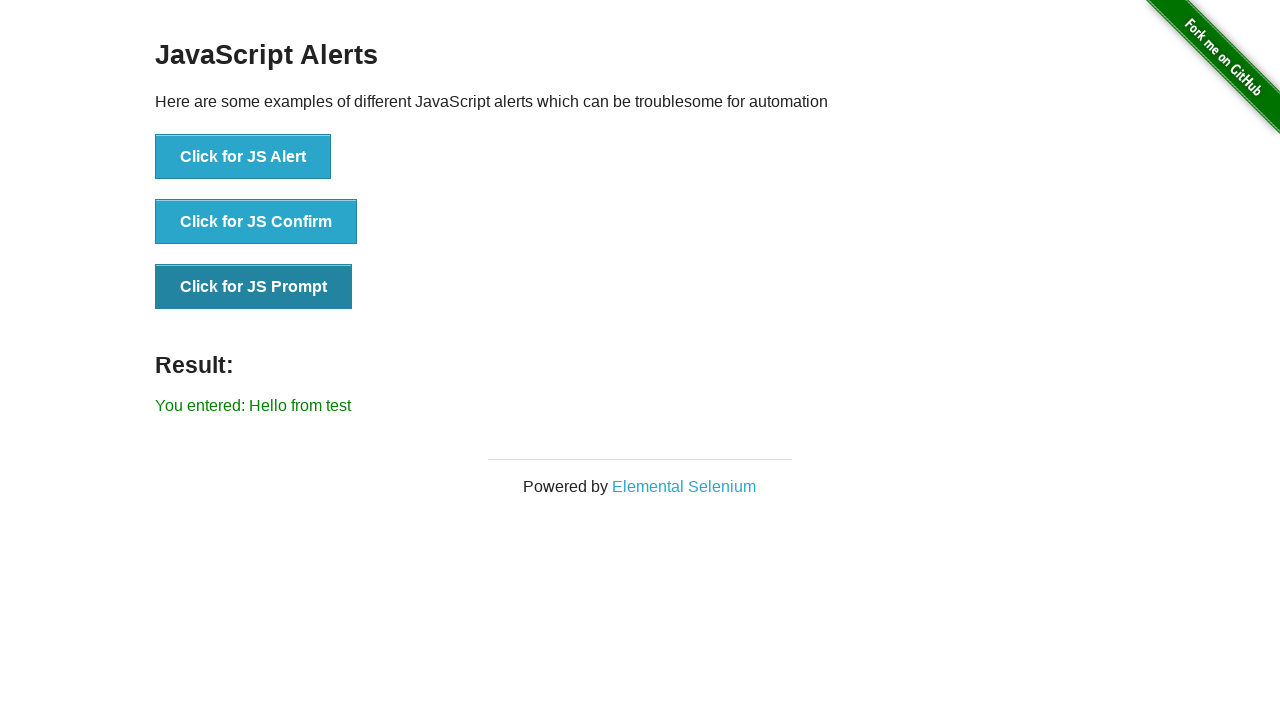

Result message displayed after accepting the prompt
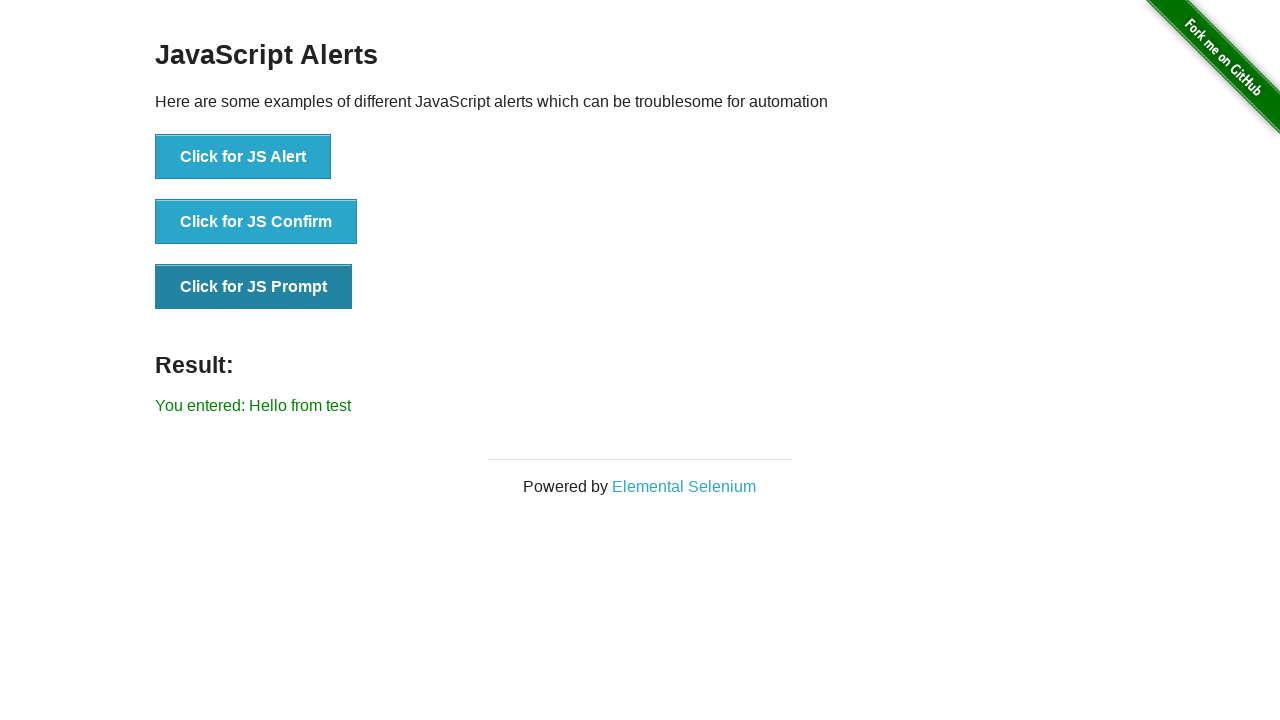

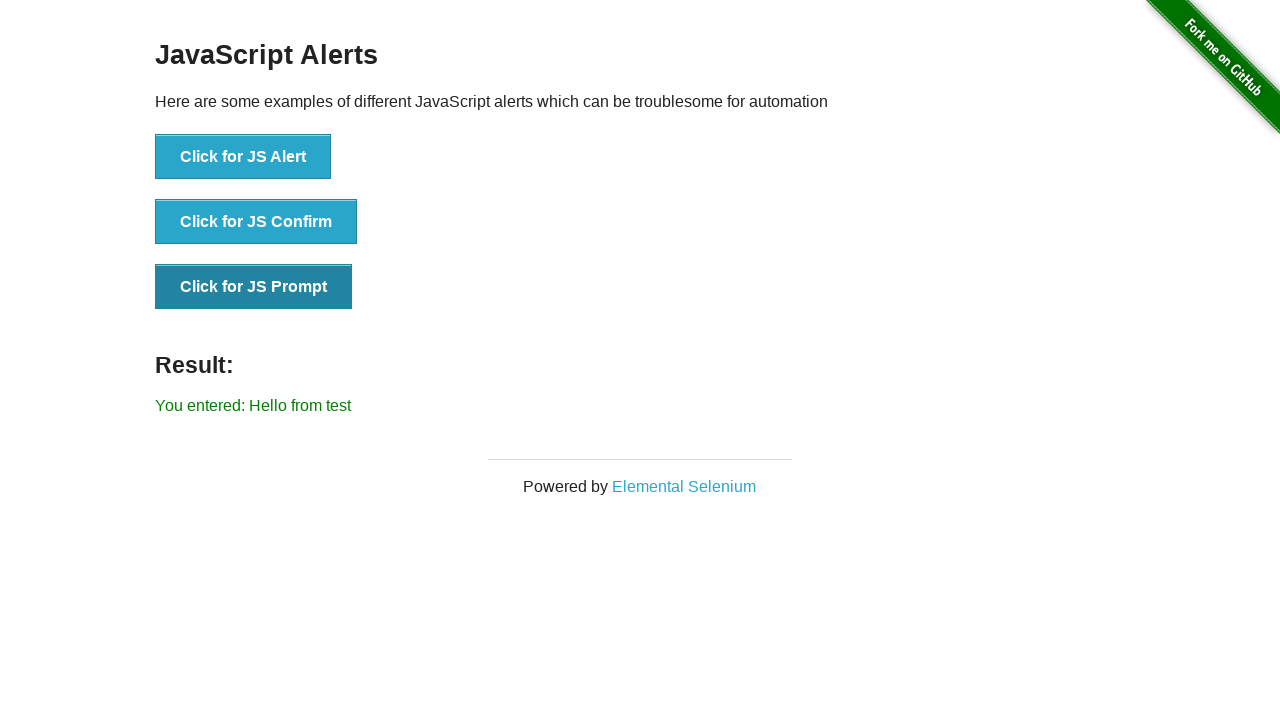